Opens the 1a.lv homepage, a Latvian e-commerce website

Starting URL: https://www.1a.lv/

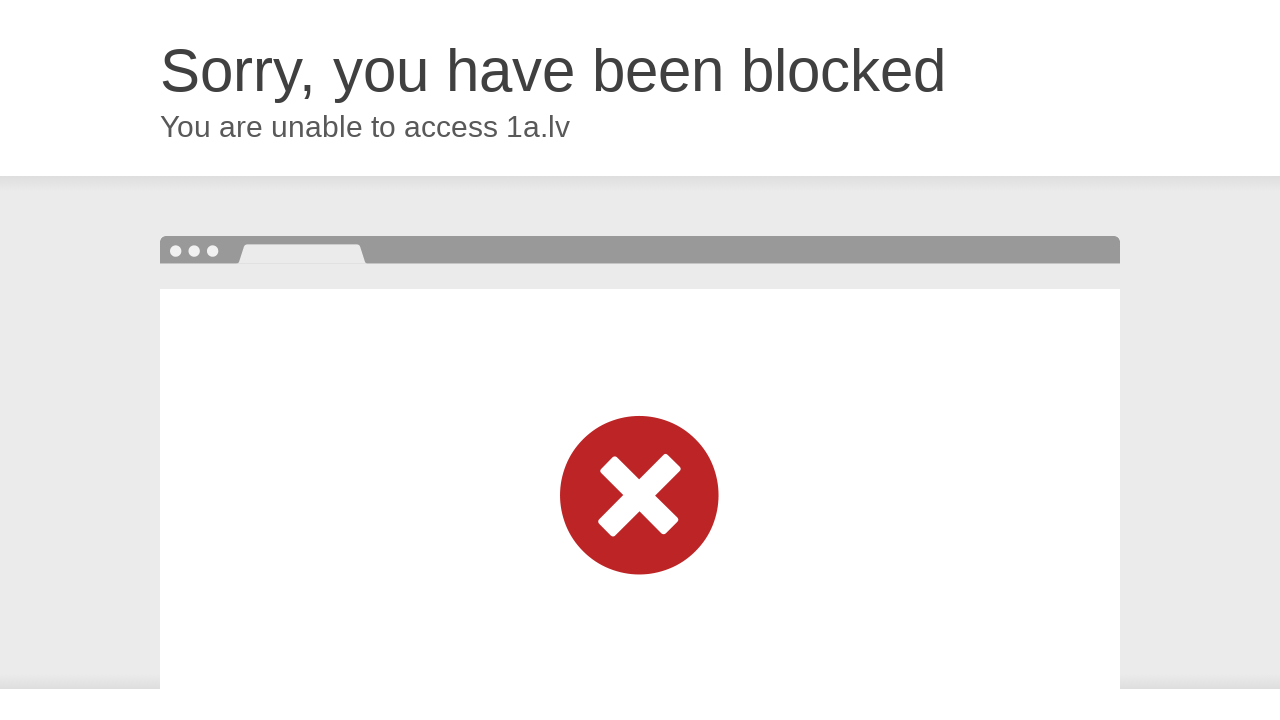

Set viewport size to 1920x1080
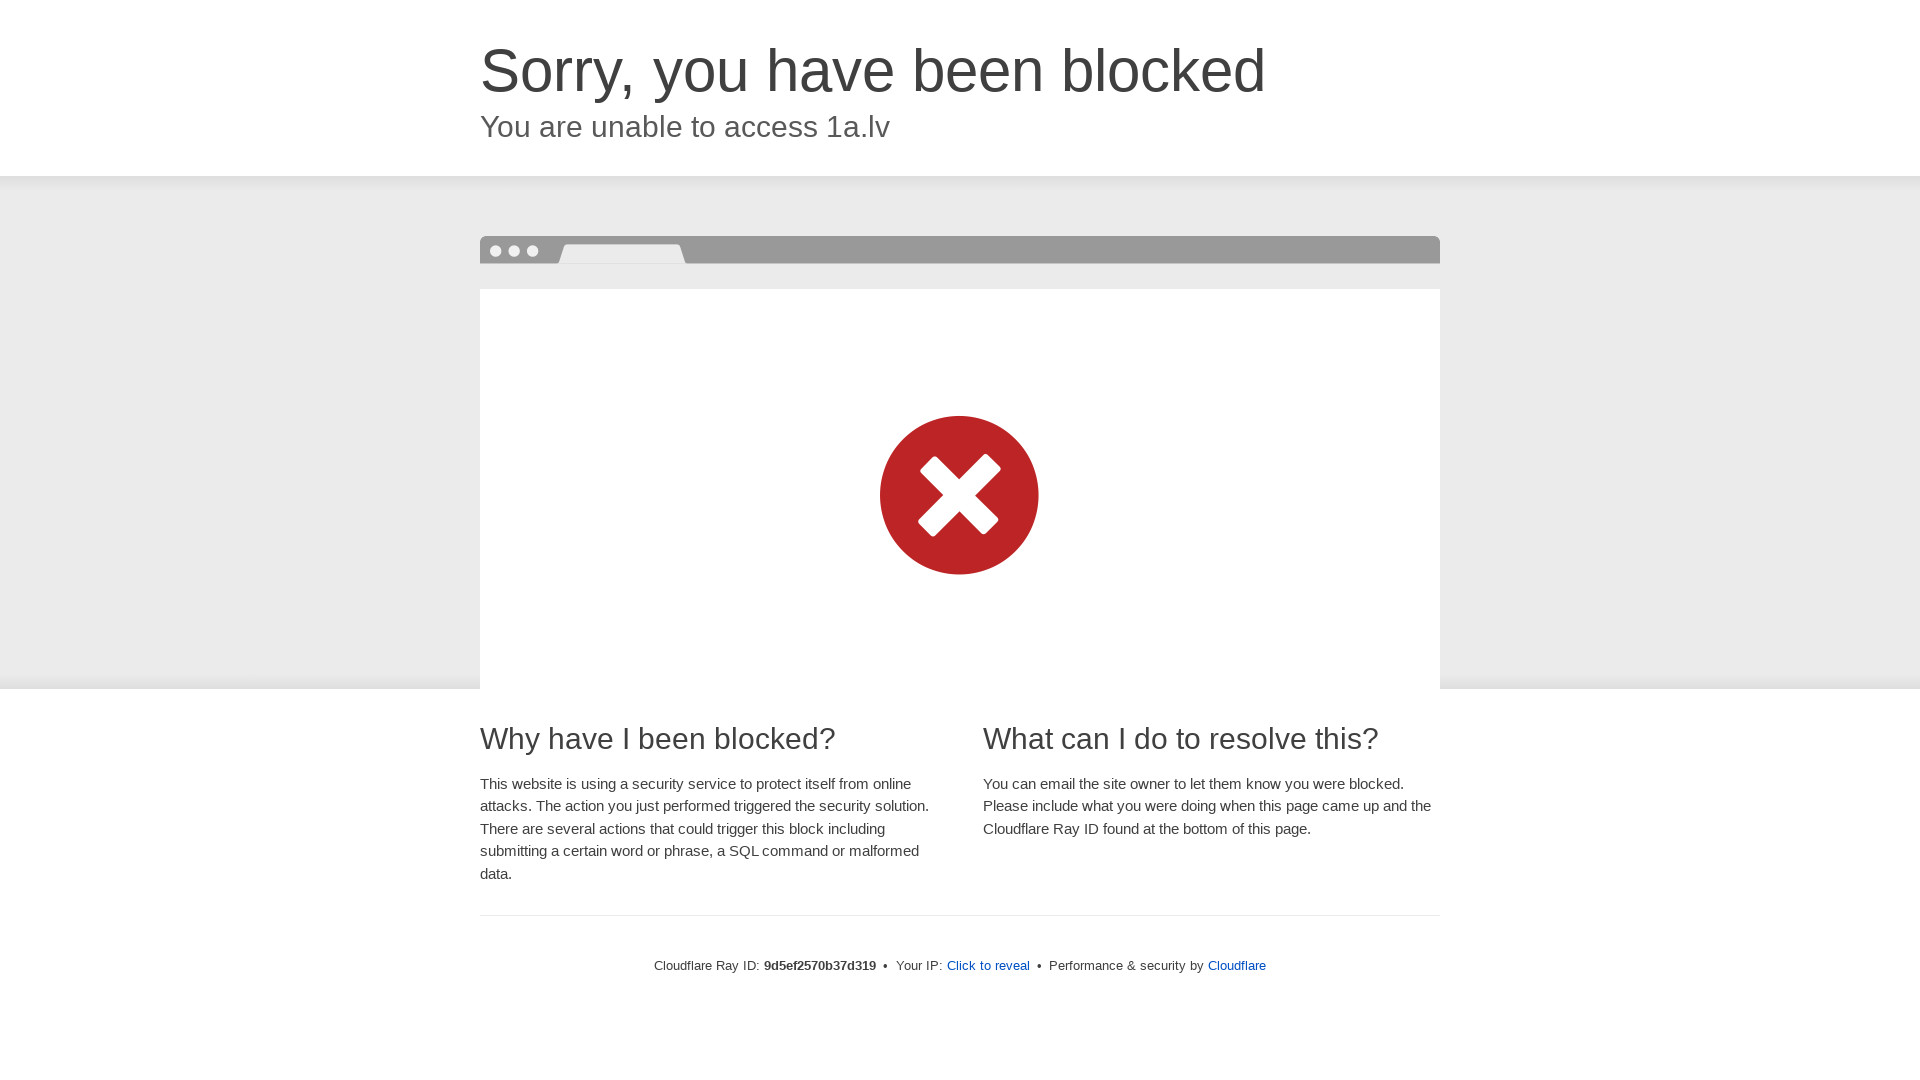

Waited for 1a.lv homepage to load (domcontentloaded)
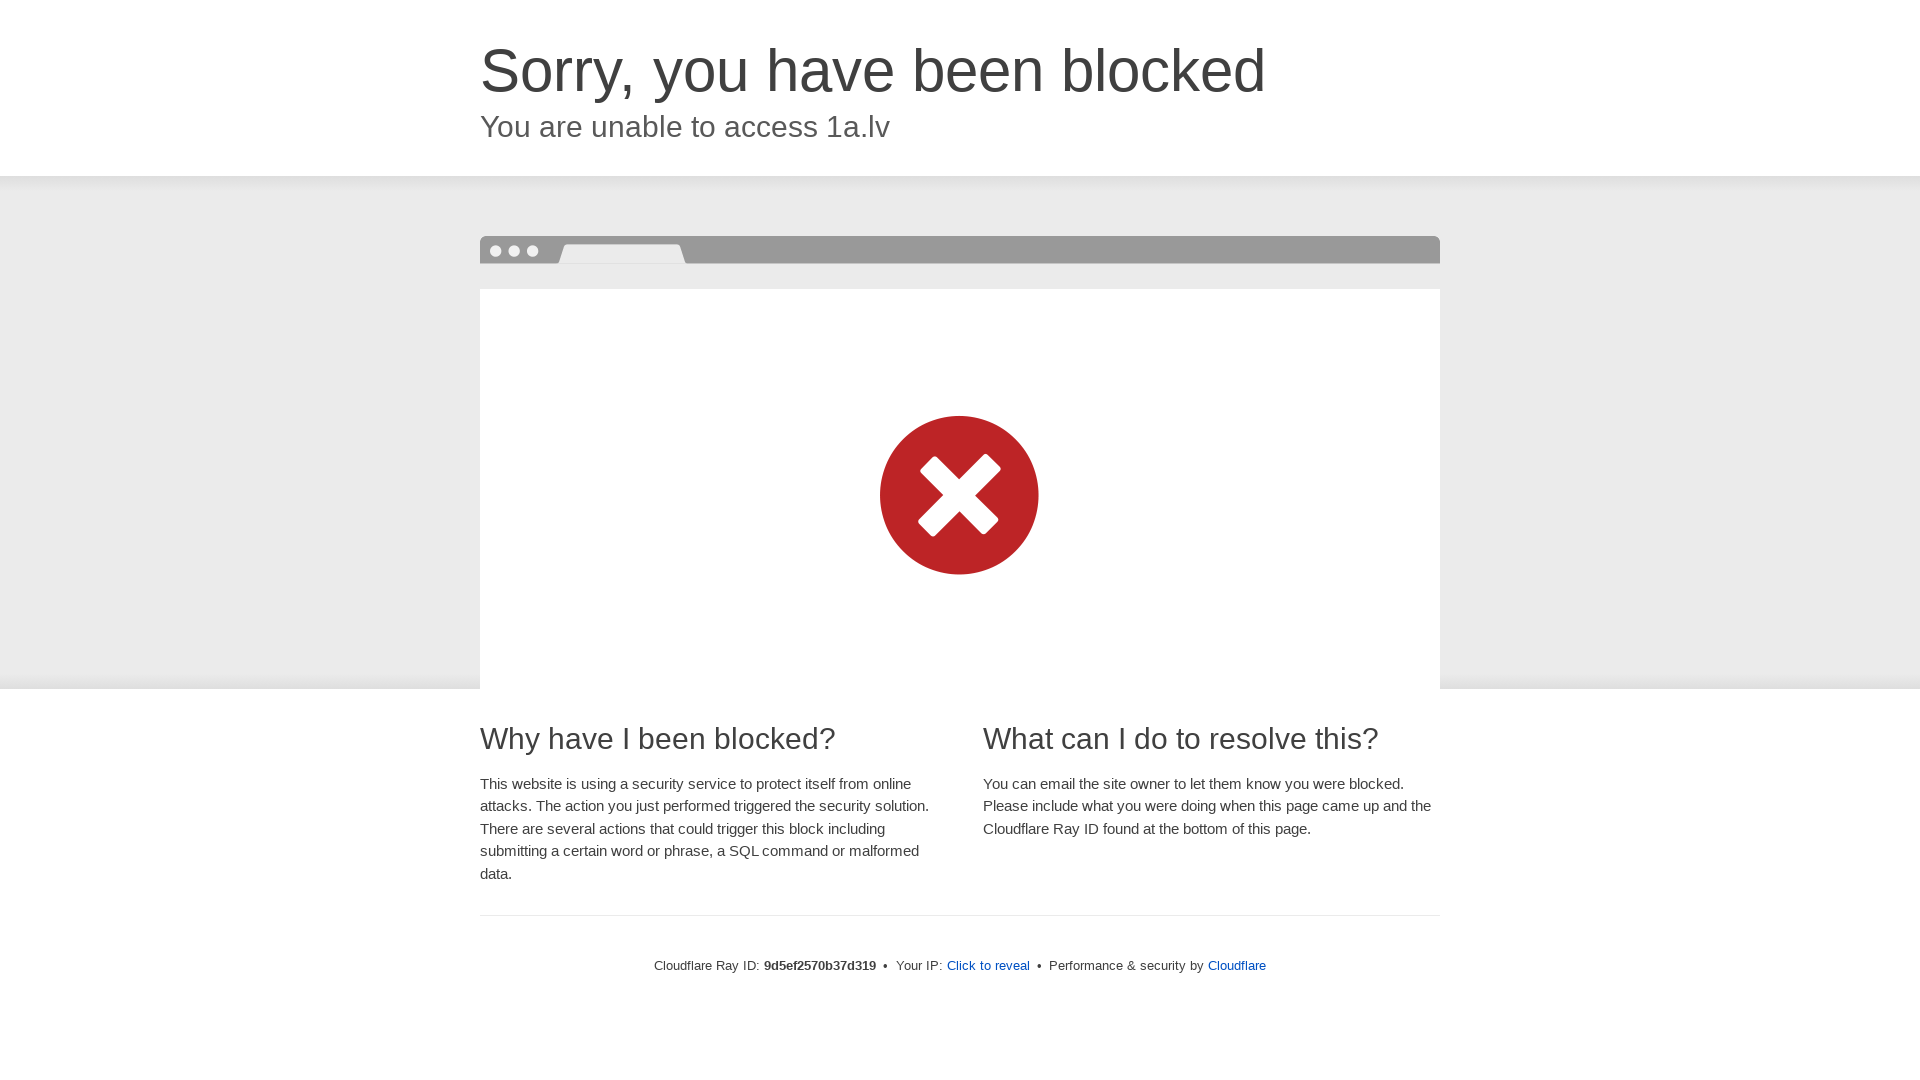

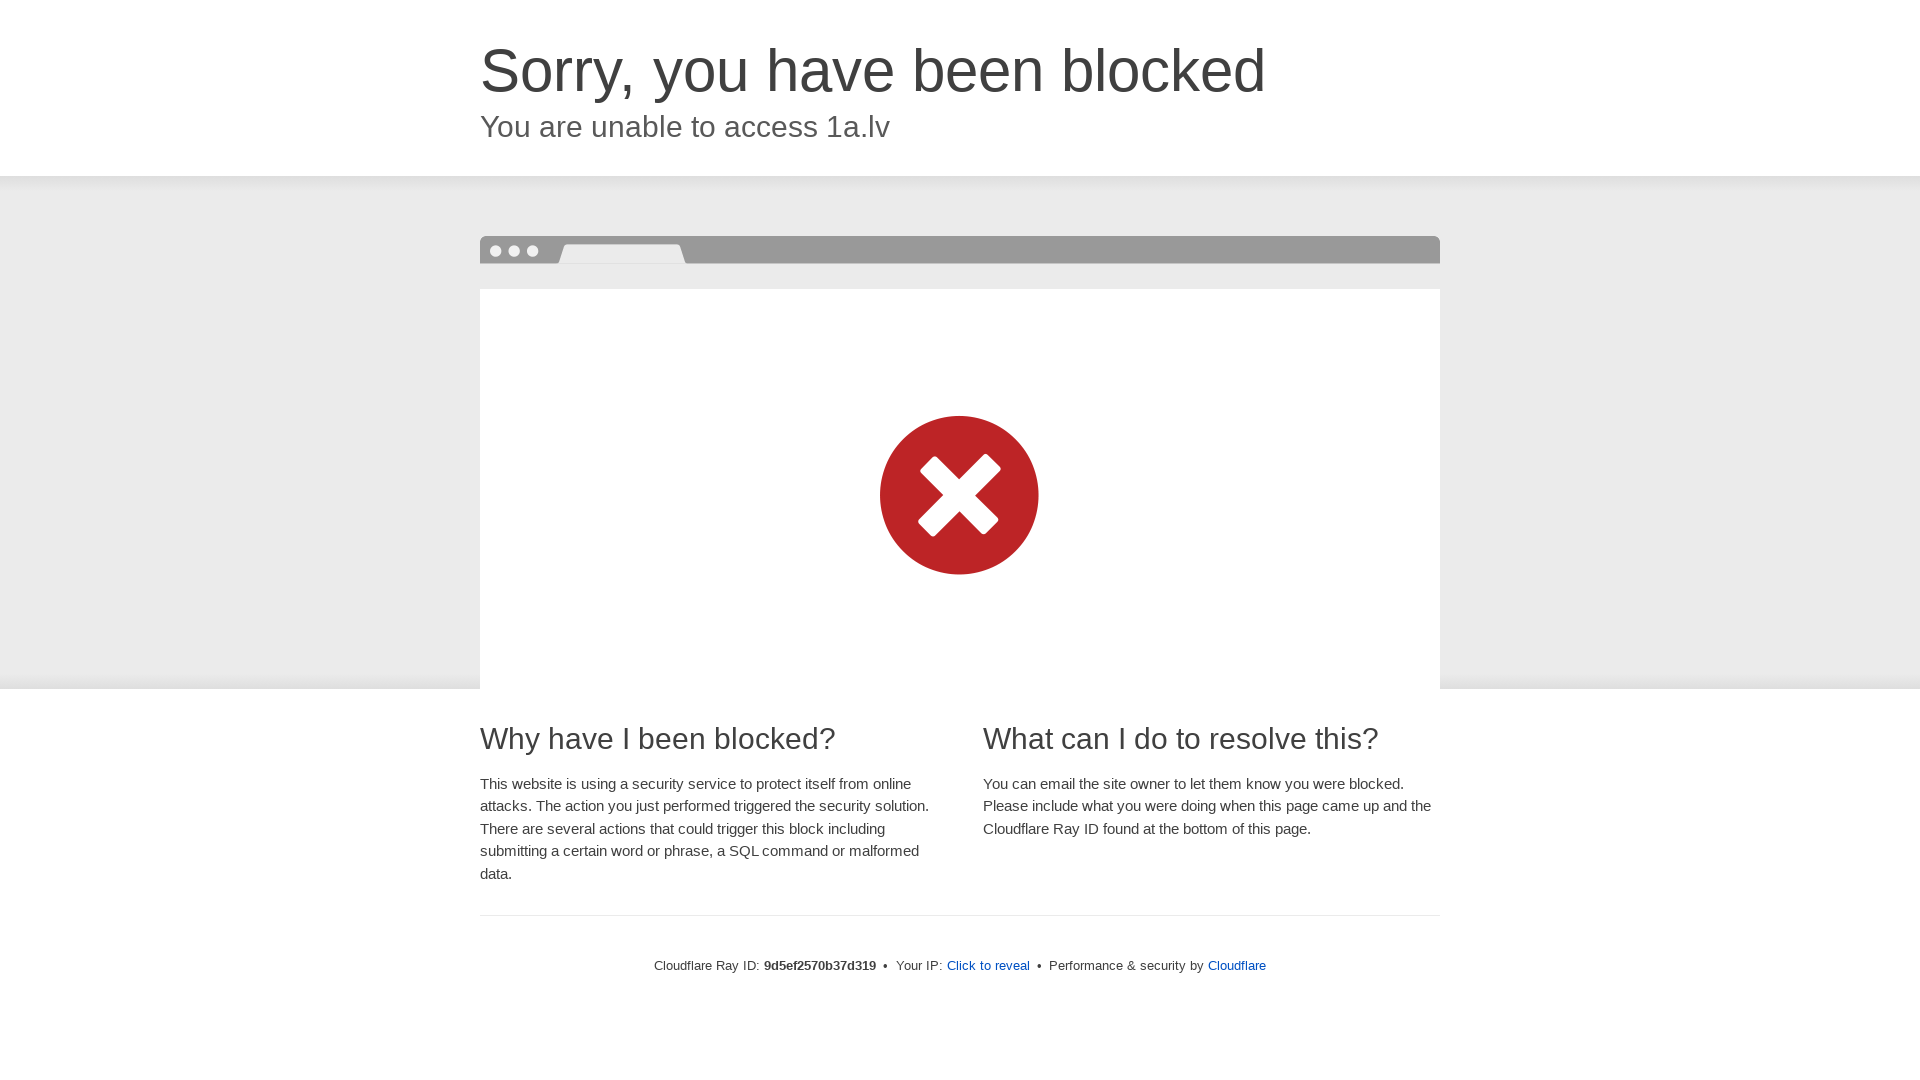